Navigates to a page with HTML forms and interacts with radio buttons by iterating through them to verify their values and checked states

Starting URL: http://echoecho.com/htmlforms10.htm

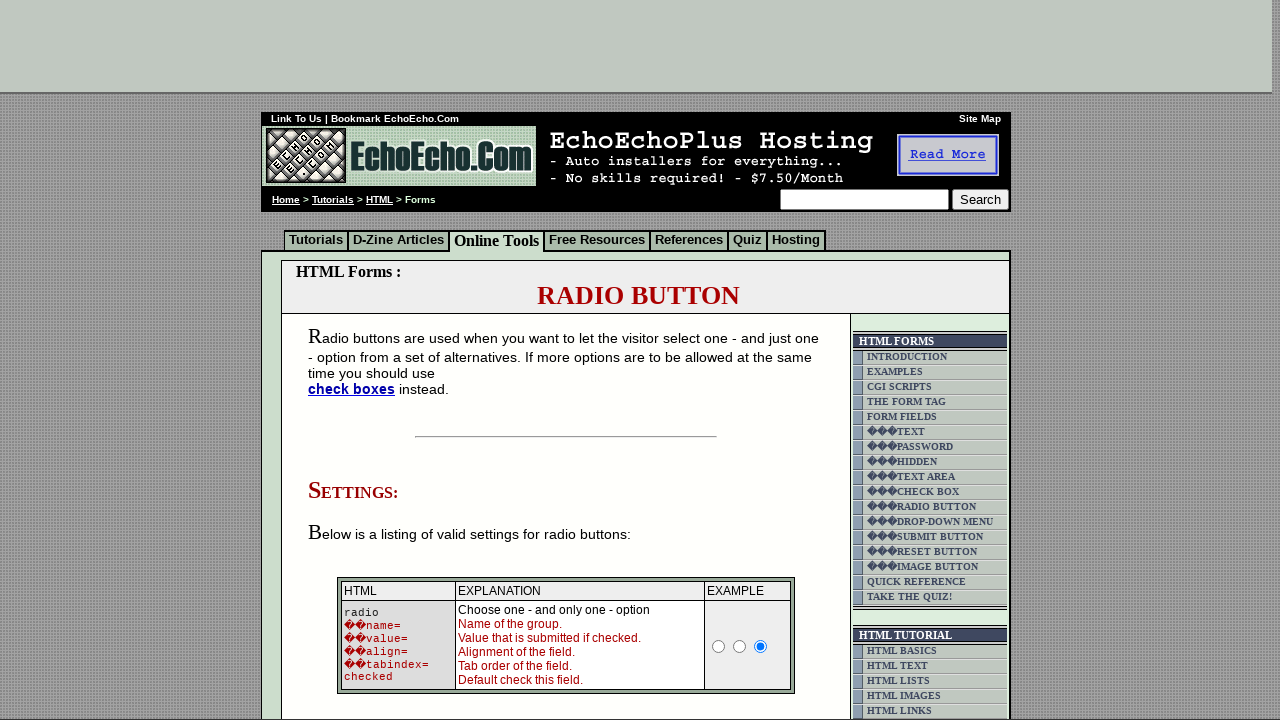

Waited for radio buttons with name 'group1' to be present
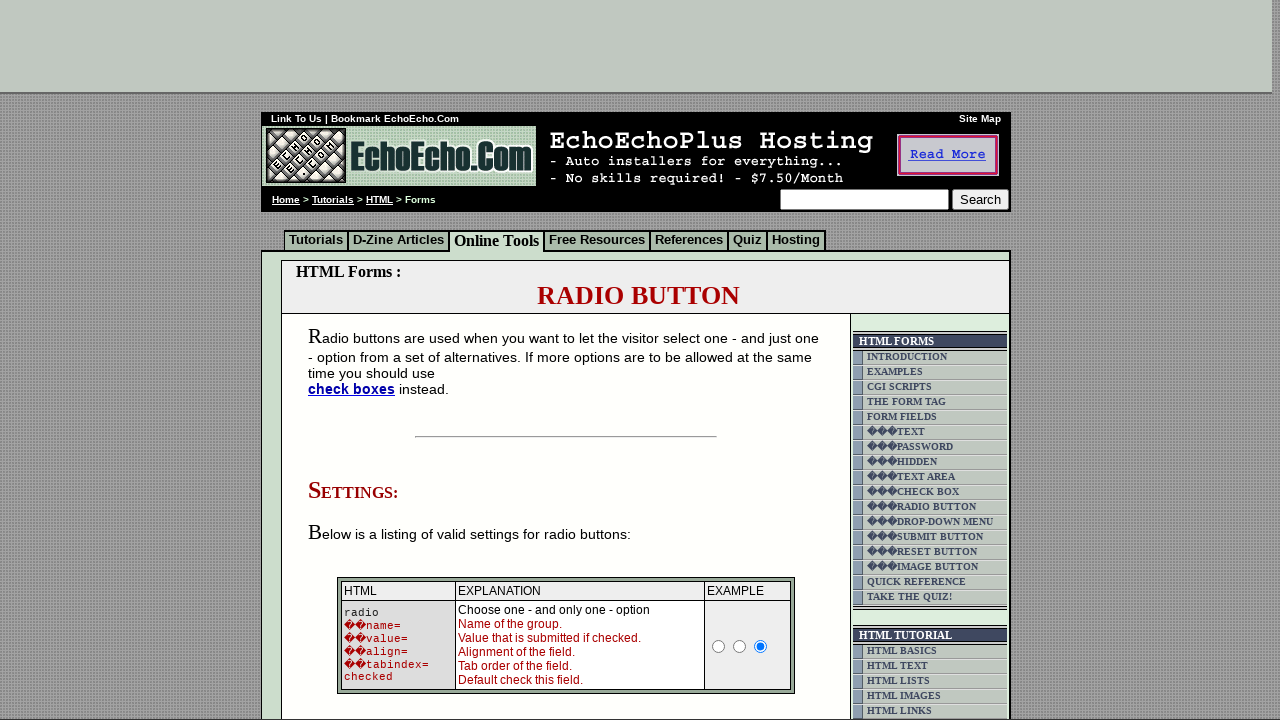

Located all radio buttons in group1
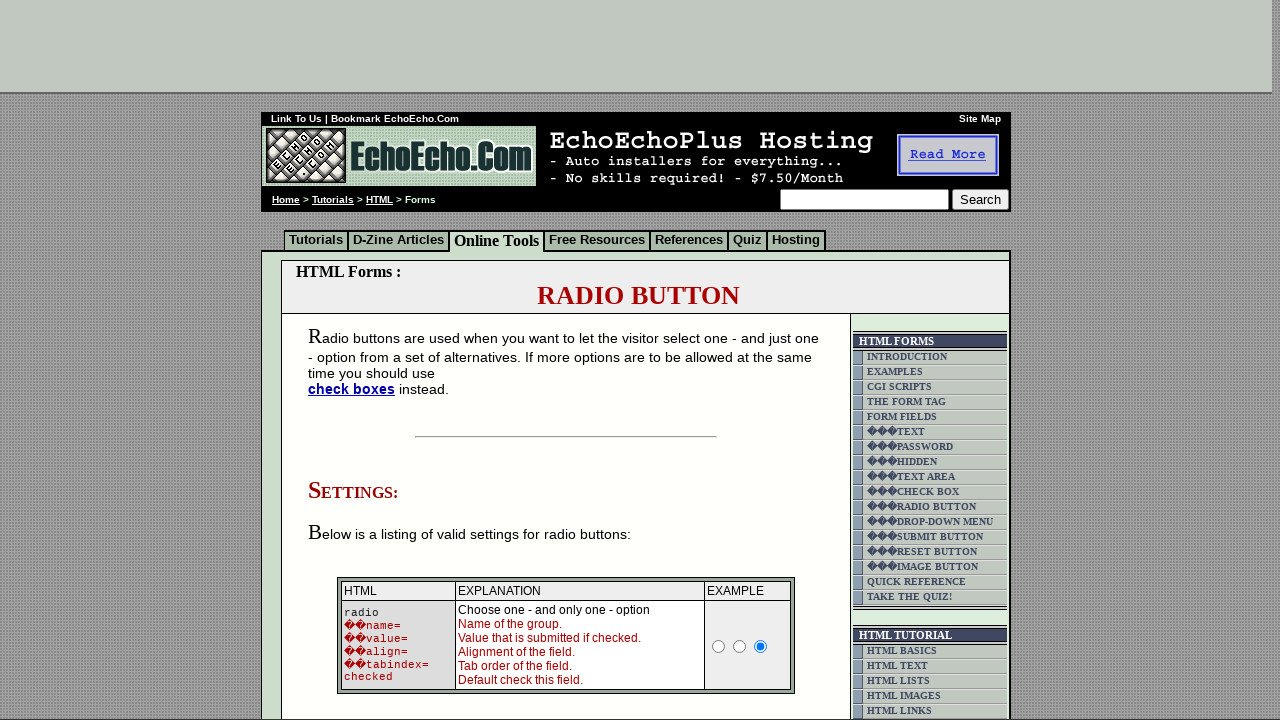

Radio button group contains 3 buttons
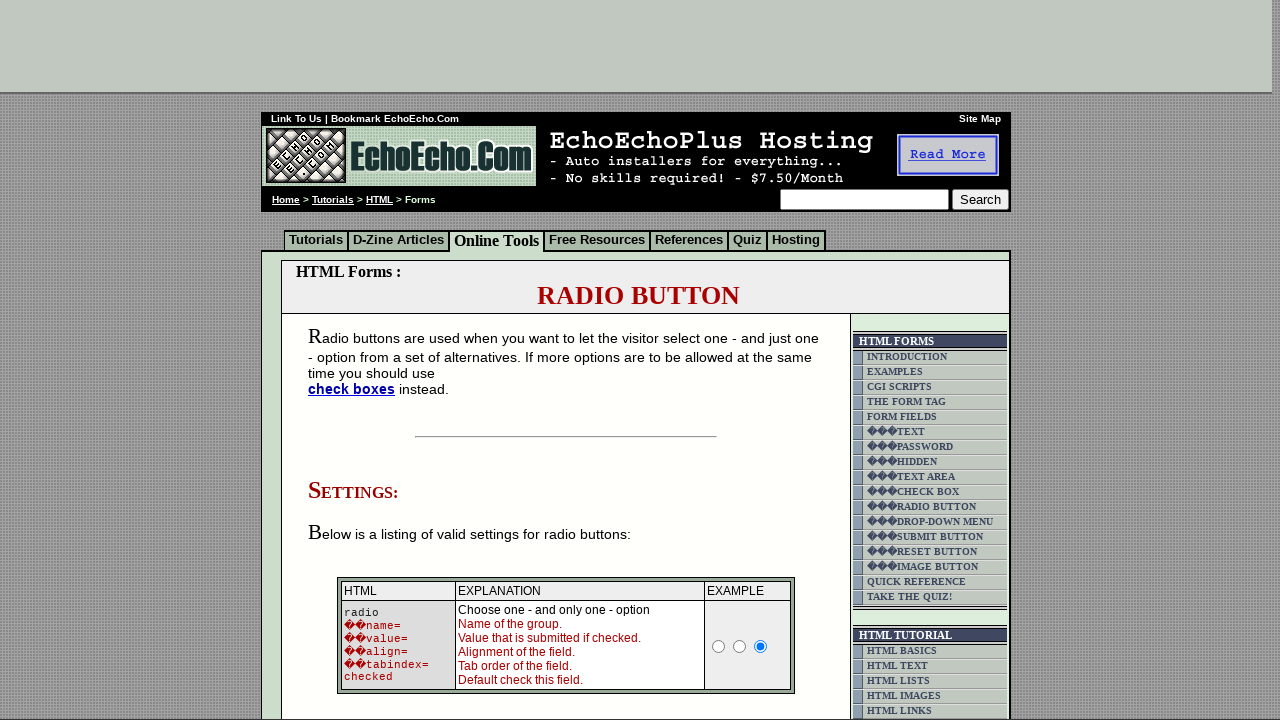

Clicked radio button 1 of 3 at (356, 360) on input[name='group1'] >> nth=0
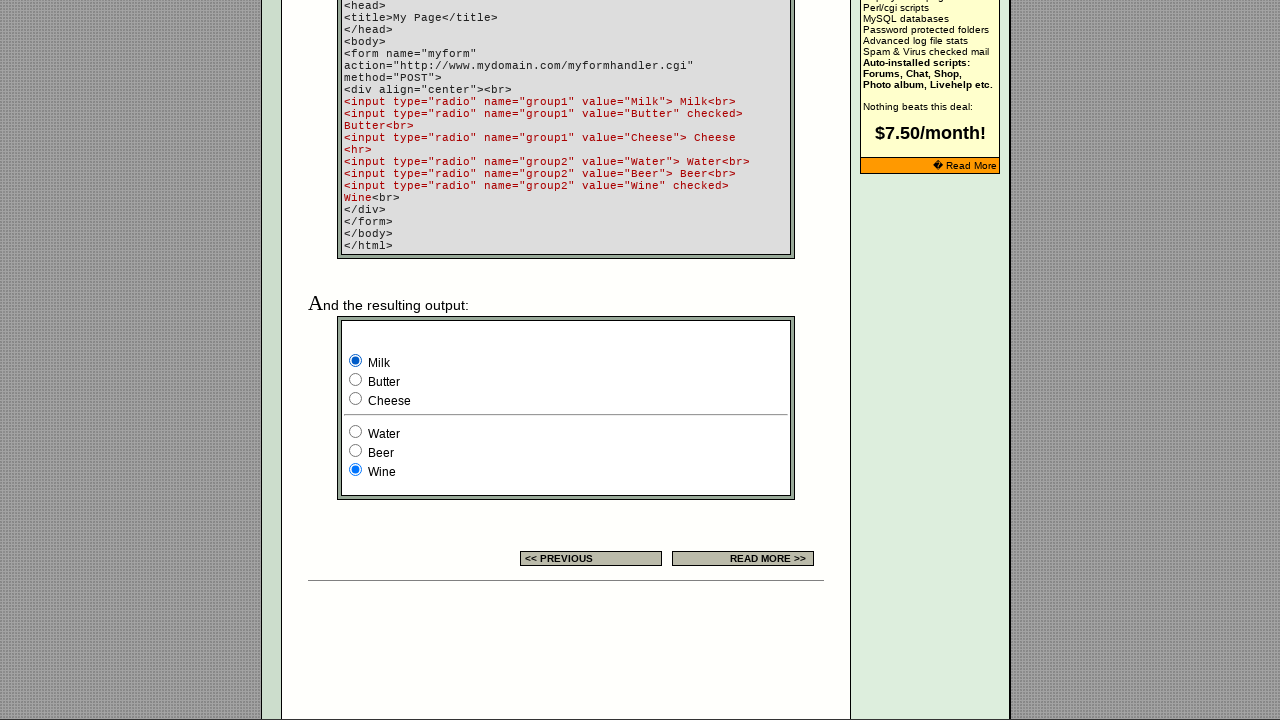

Clicked radio button 2 of 3 at (356, 380) on input[name='group1'] >> nth=1
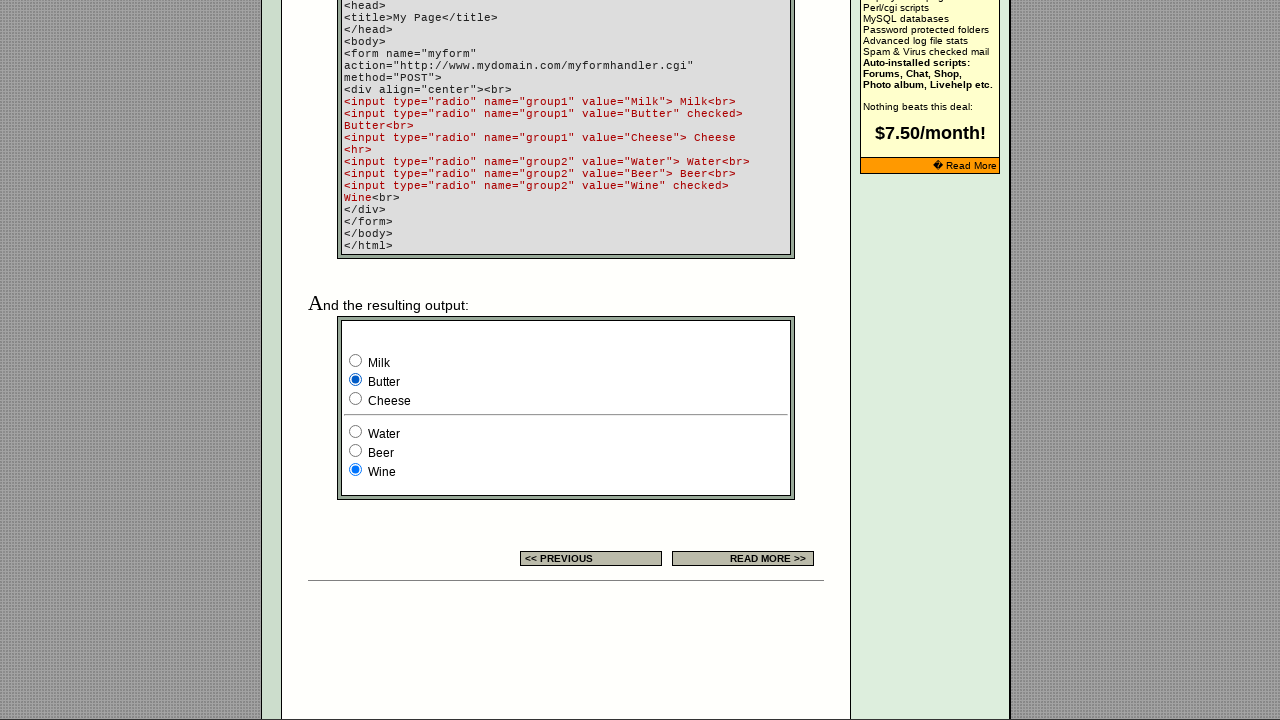

Clicked radio button 3 of 3 at (356, 398) on input[name='group1'] >> nth=2
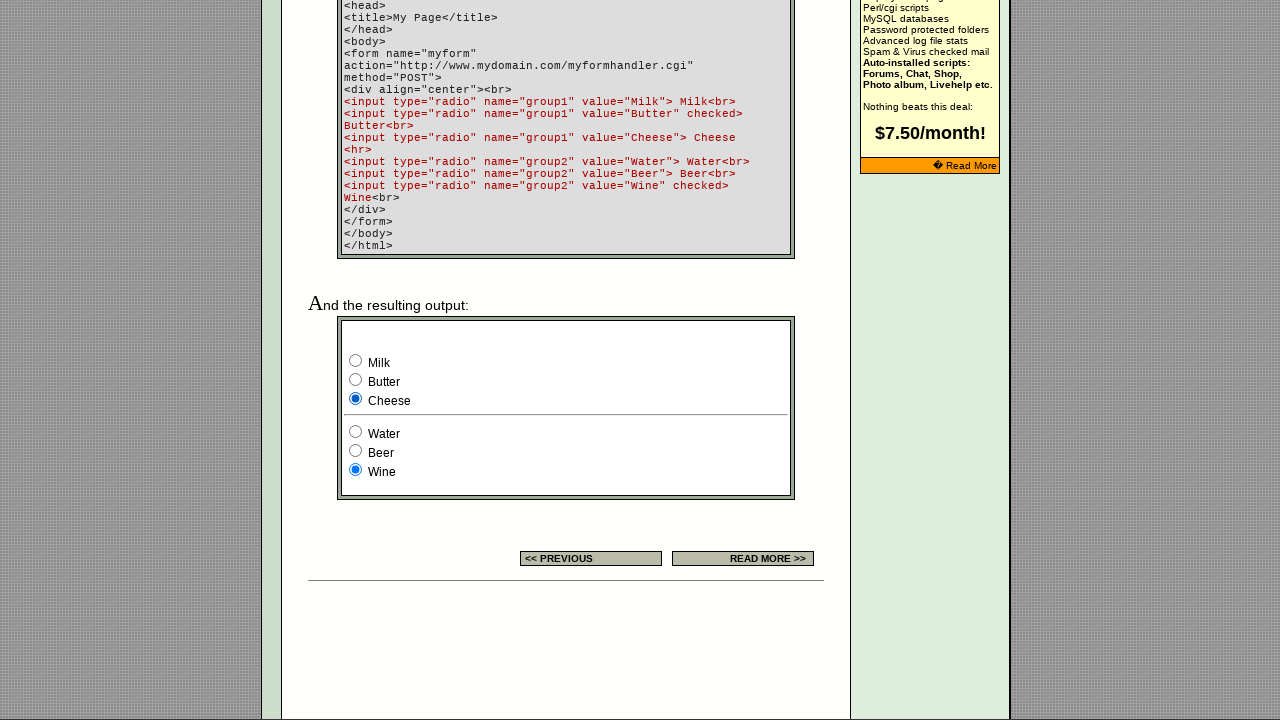

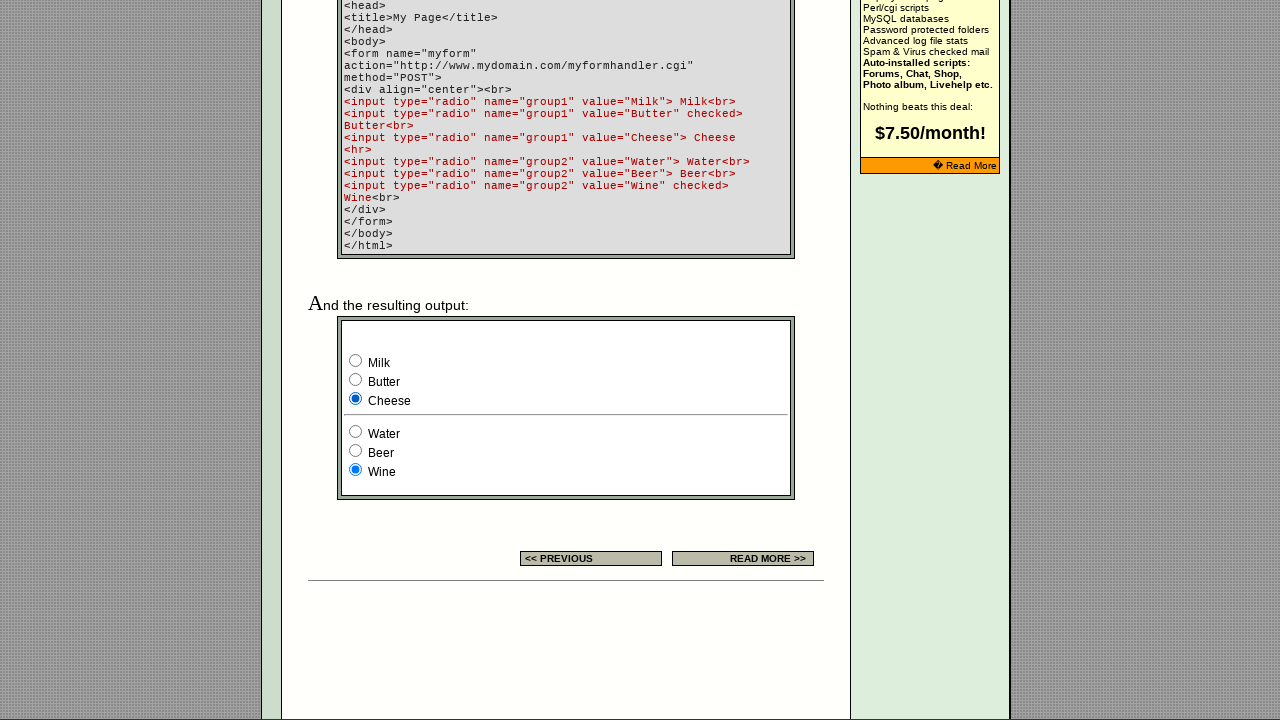